Tests basic browser navigation actions including back, forward, and refresh.

Starting URL: https://www.ultimateqa.com/simple-html-elements-for-automation/

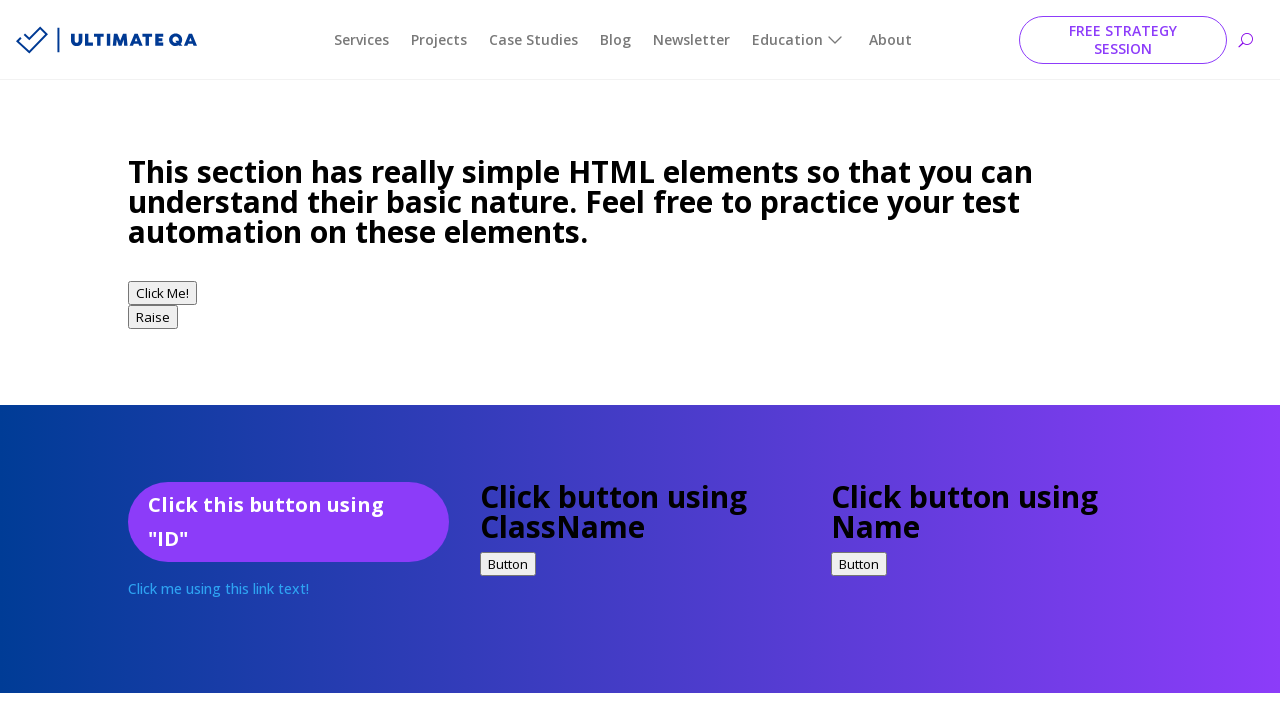

Navigated back to previous page
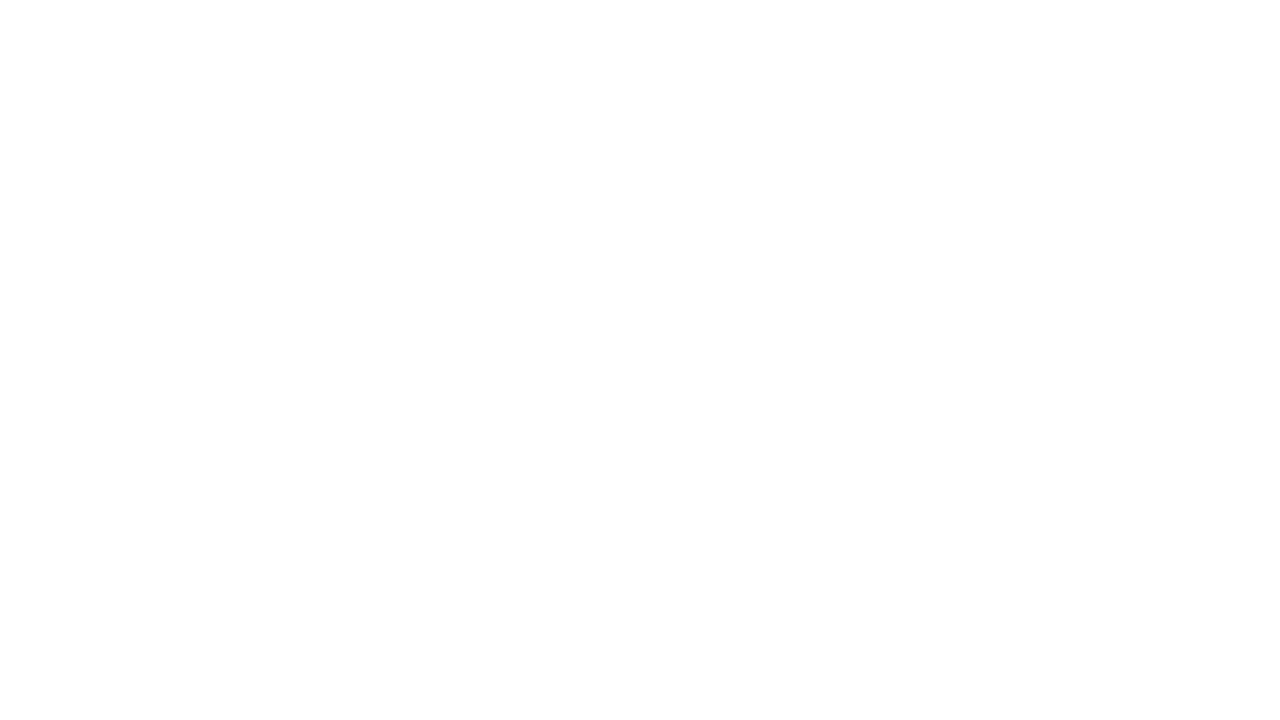

Navigated forward to next page
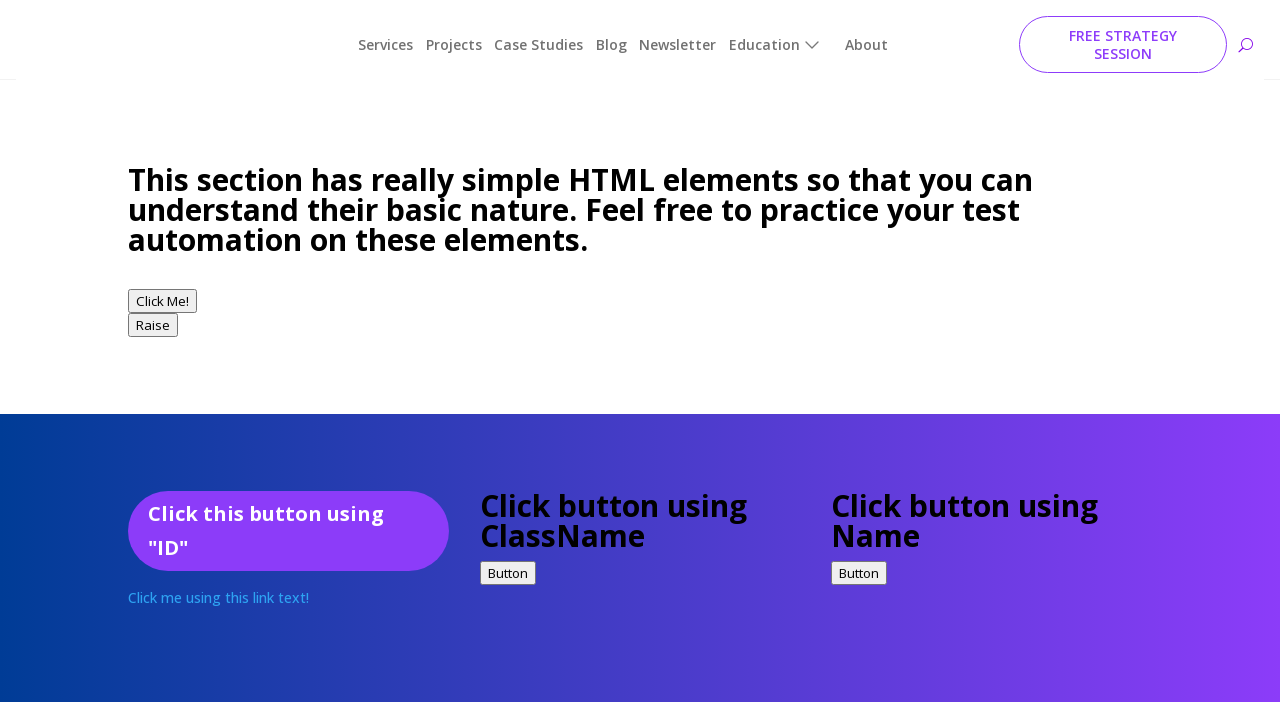

Refreshed current page
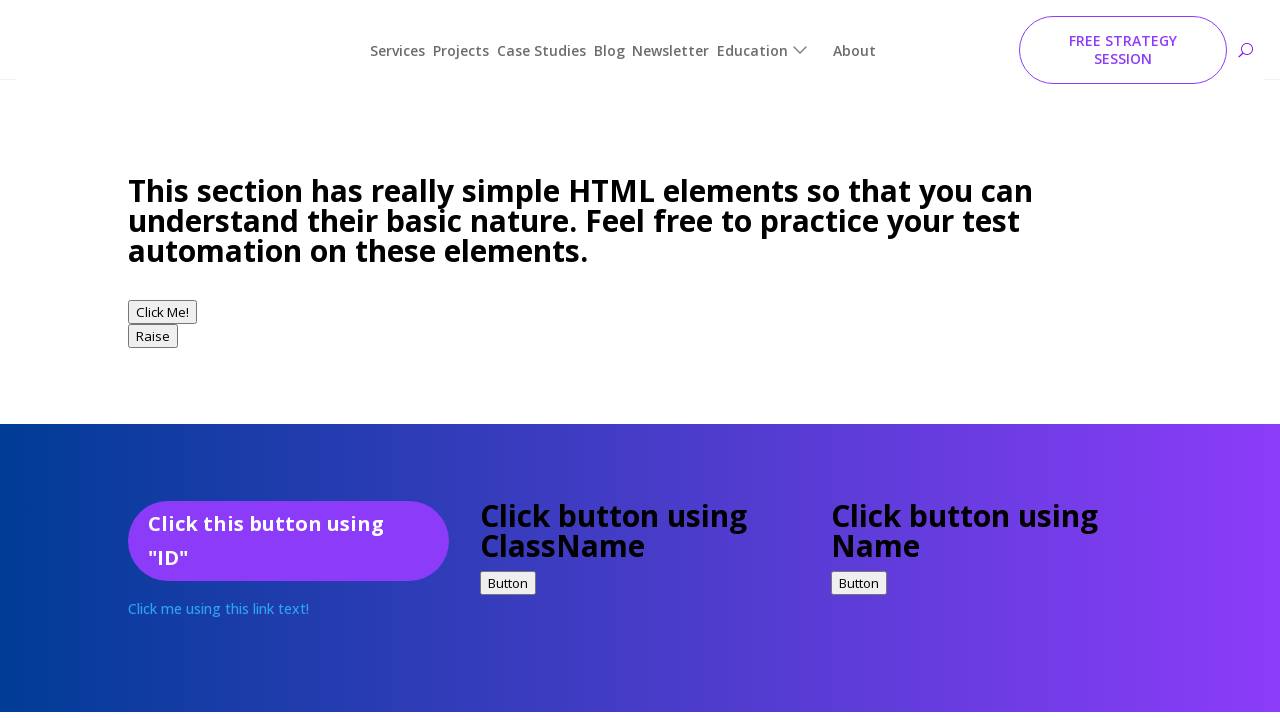

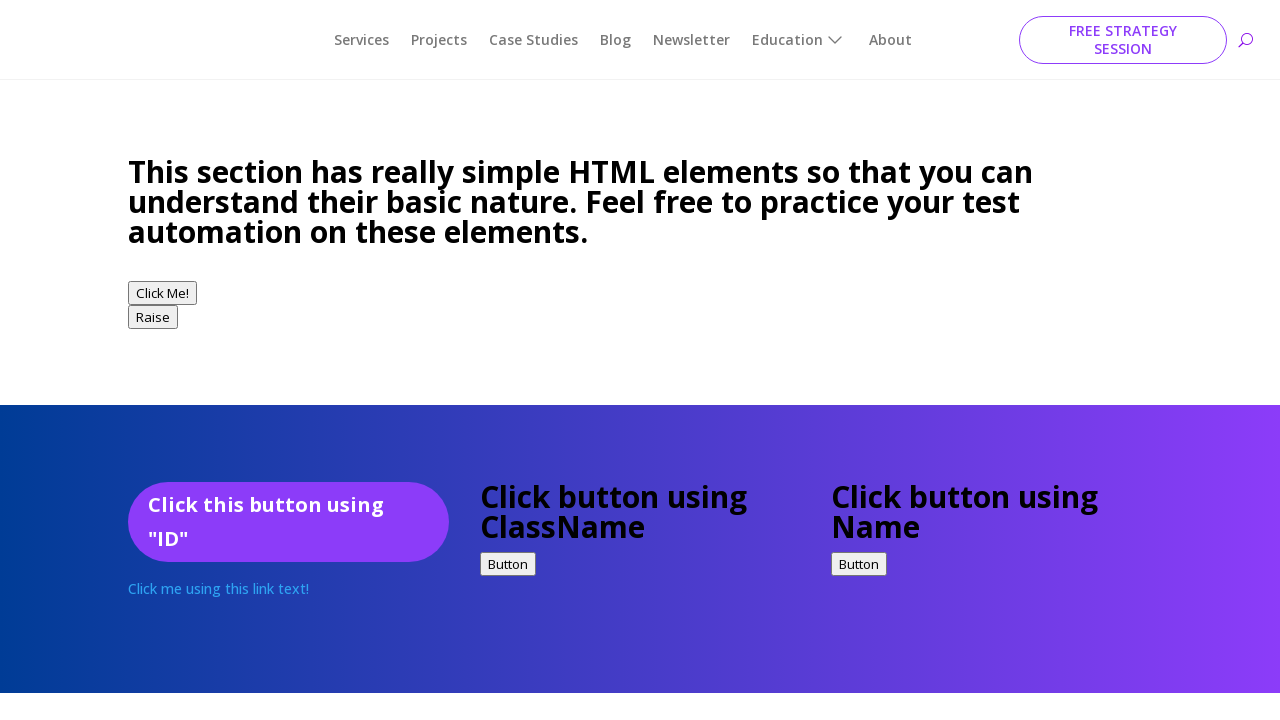